Tests the Add/Remove Elements functionality by clicking the add element button to create a delete button, then clicking the delete button to remove it

Starting URL: https://the-internet.herokuapp.com/

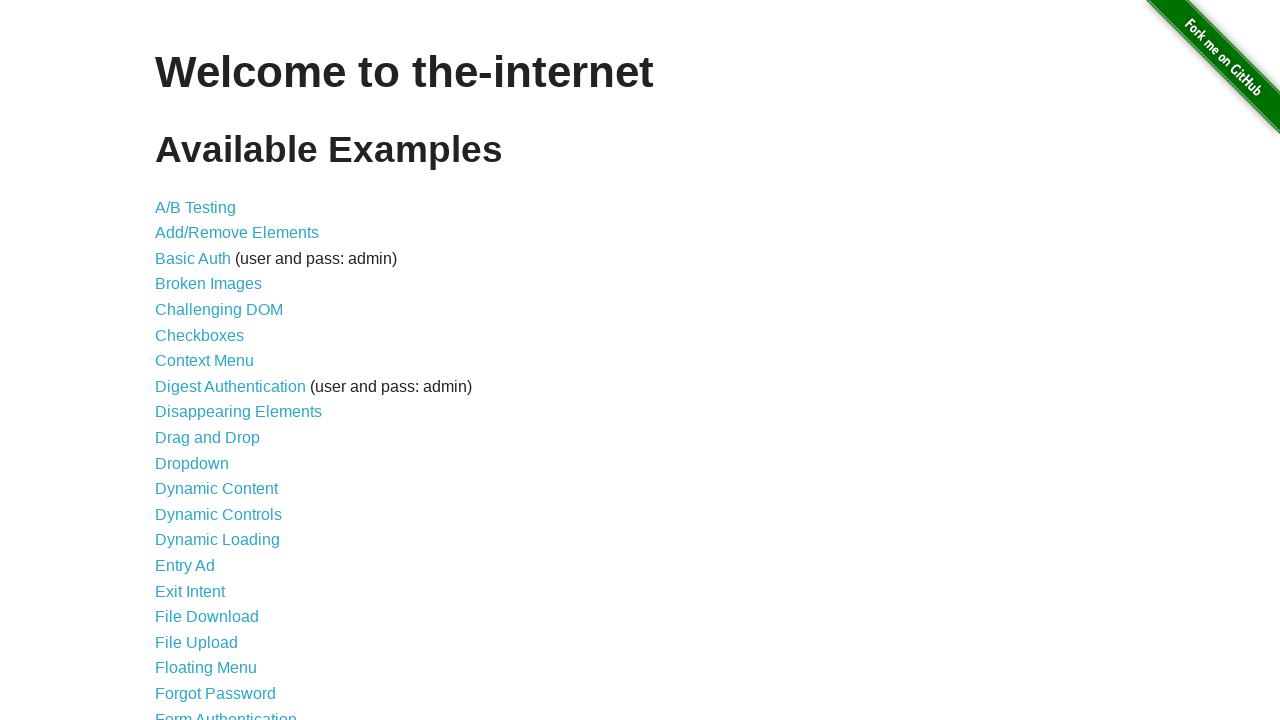

Waited for welcome page to load and verified 'Welcome to the-internet' heading is displayed
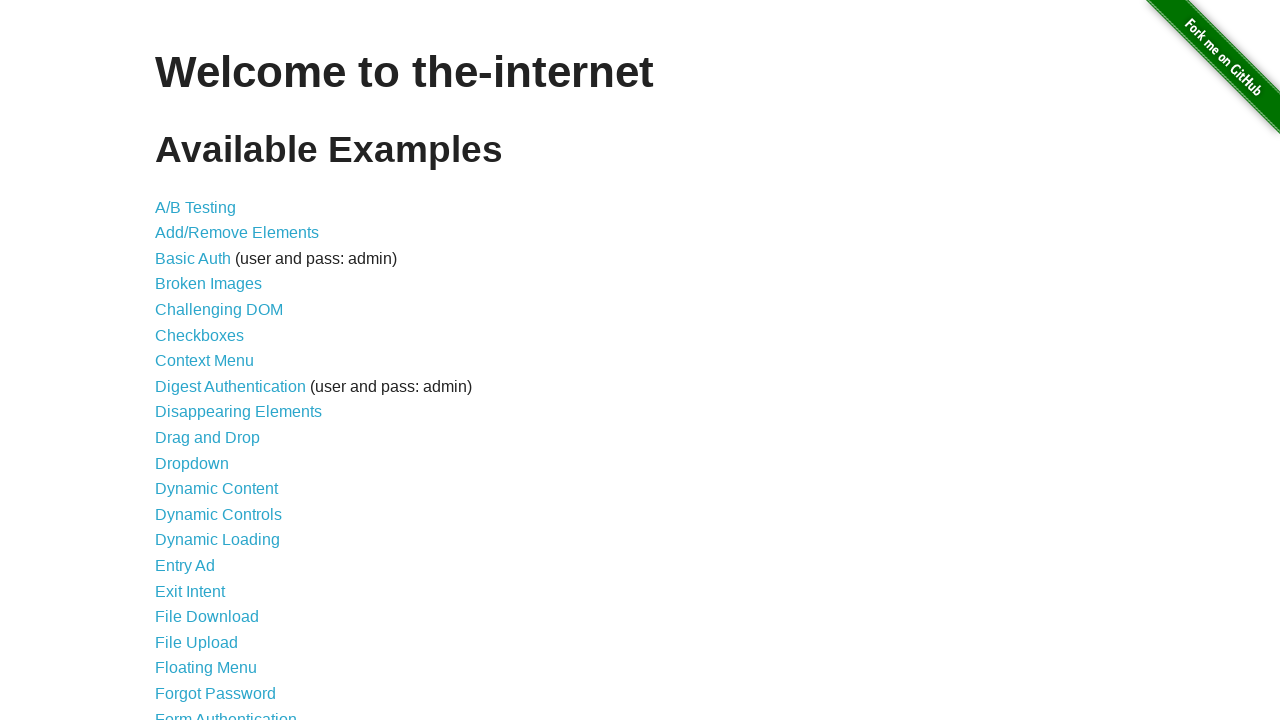

Clicked on Add/Remove Elements link at (237, 233) on text=Add/Remove Elements
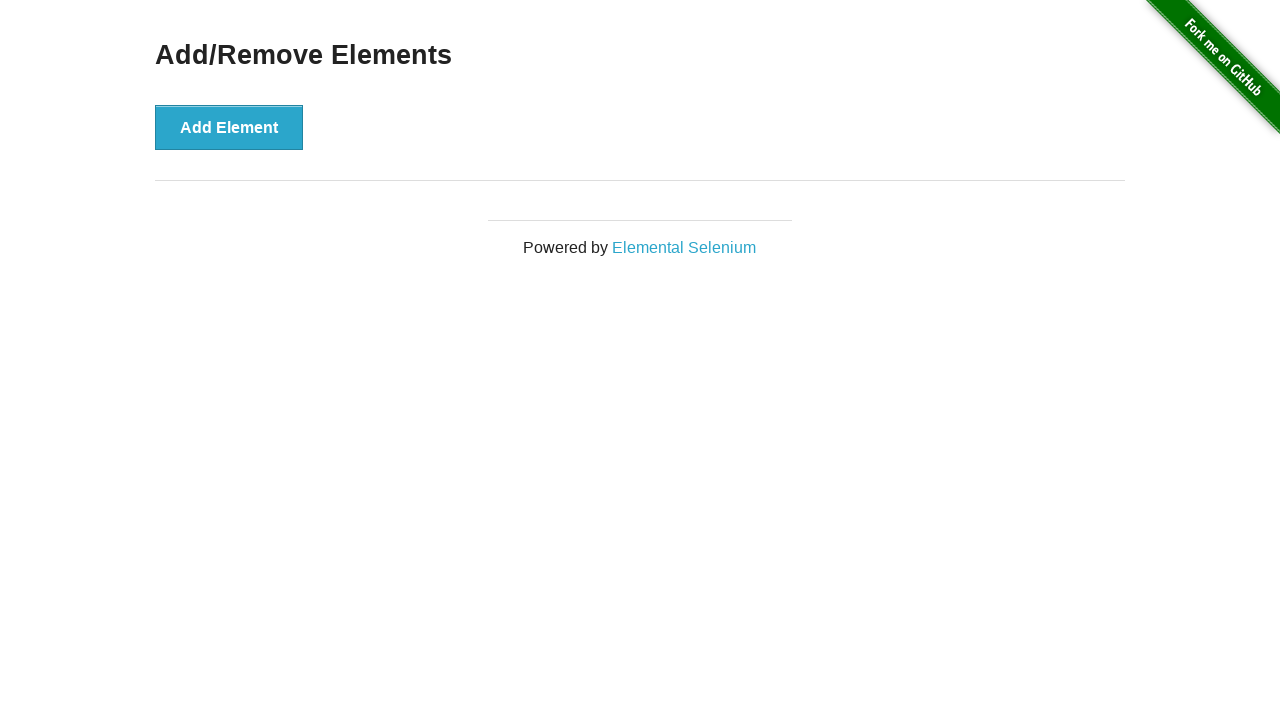

Add/Remove Elements page loaded
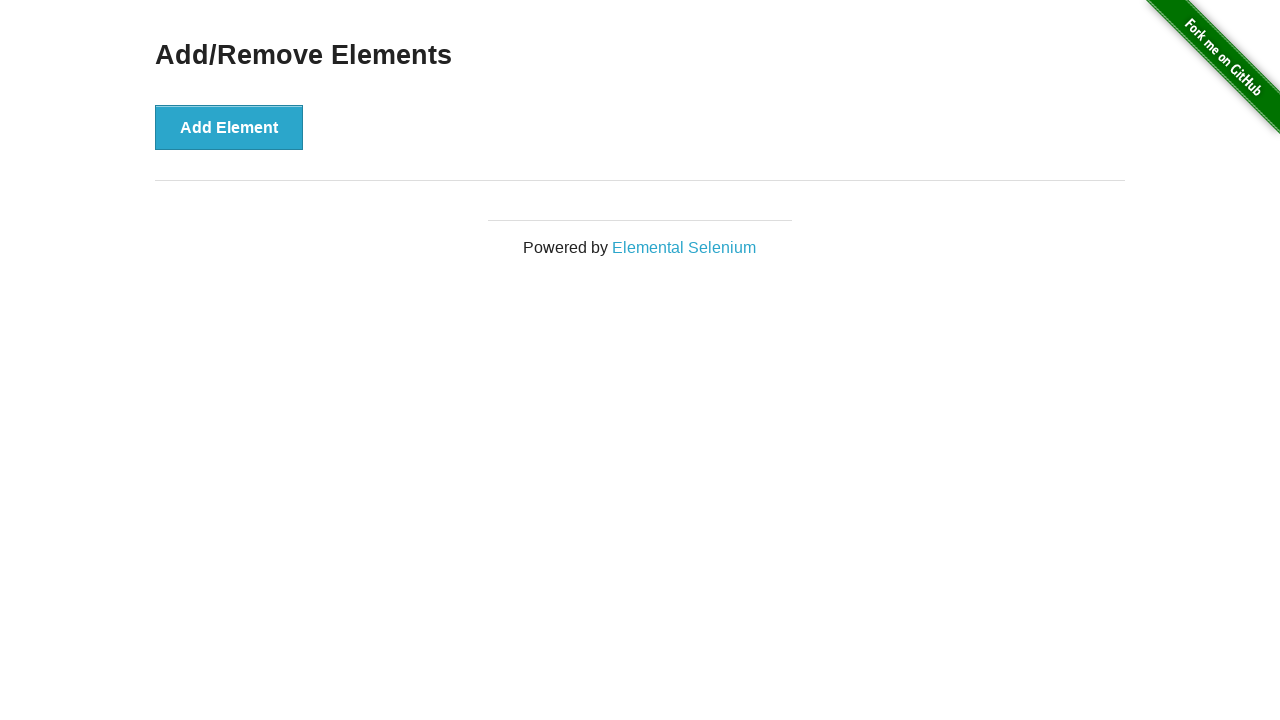

Clicked Add Element button to create a delete button at (229, 127) on button:has-text('Add Element')
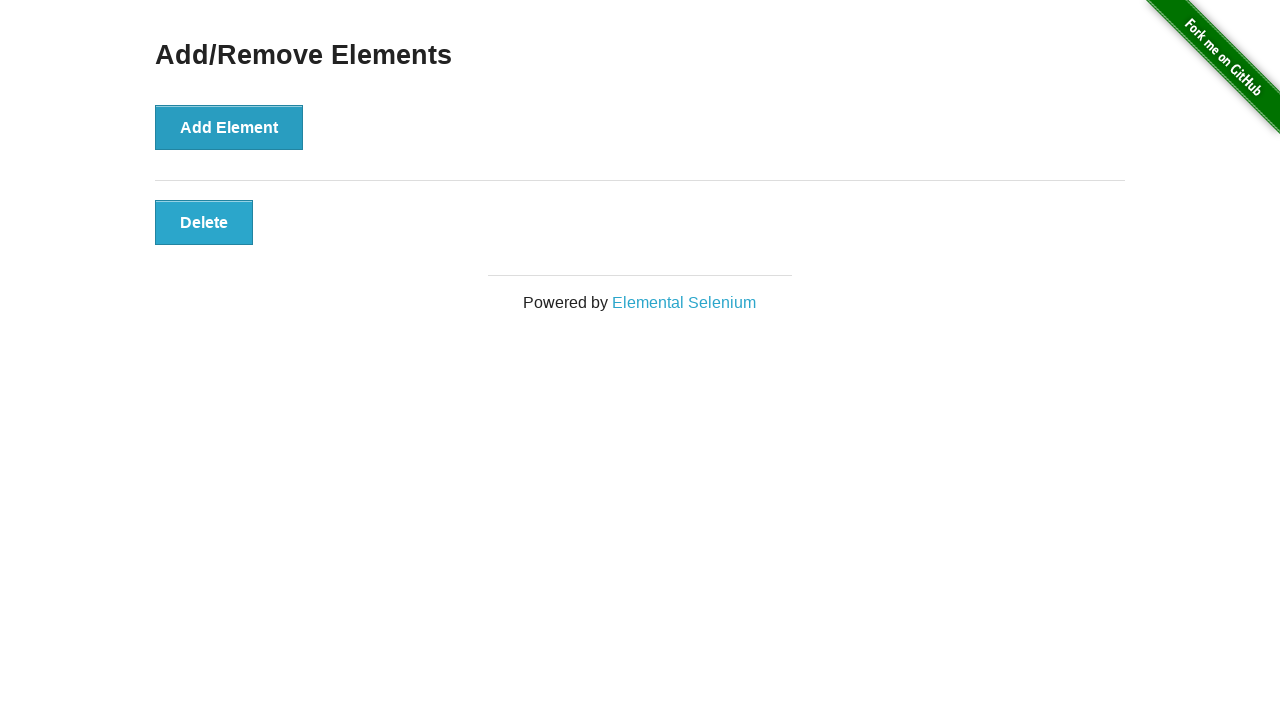

Clicked Delete button to remove the element at (204, 222) on button:has-text('Delete')
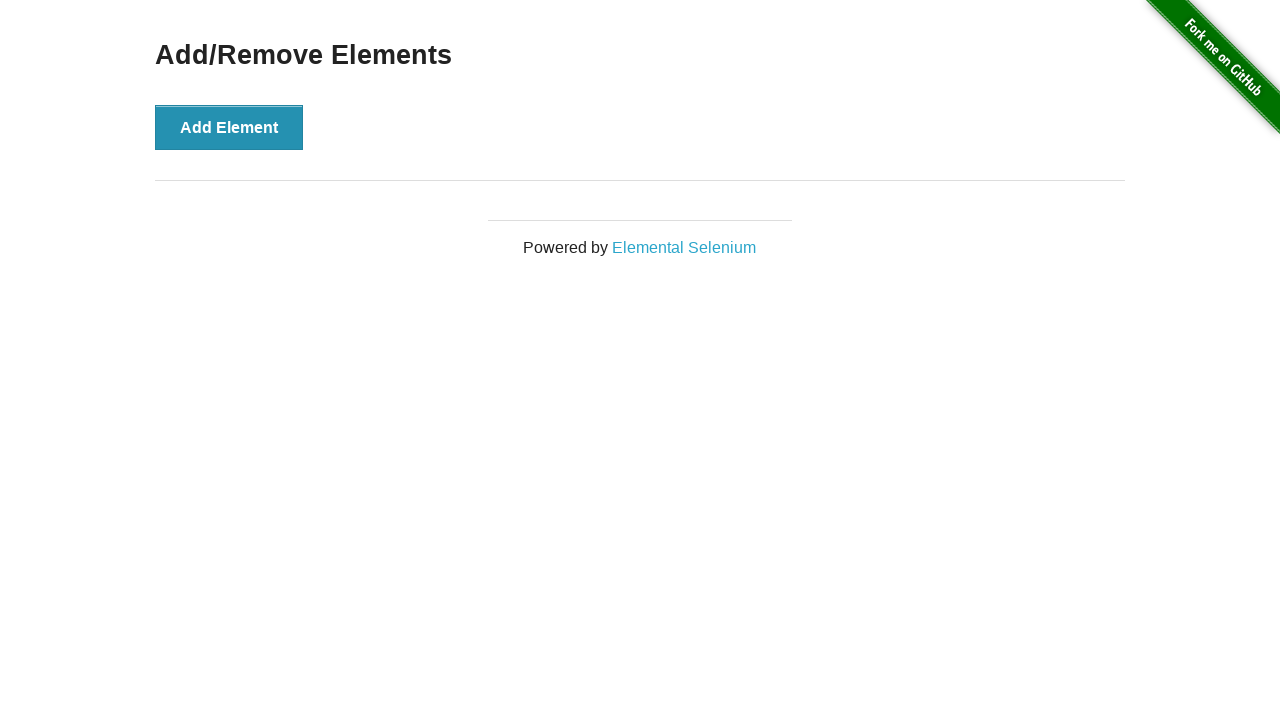

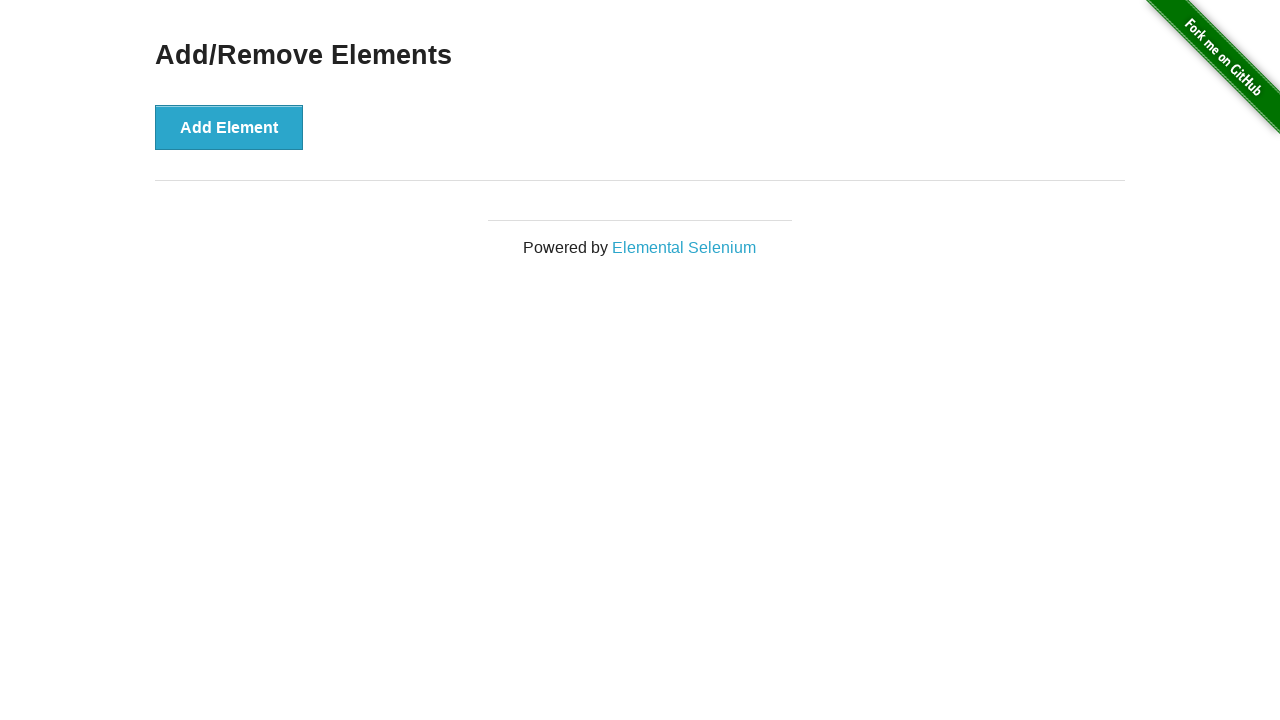